Tests form submission with first name and last name fields, handling any unexpected alerts that may appear on page load

Starting URL: http://only-testing-blog.blogspot.com/2014/06/alert_6.html

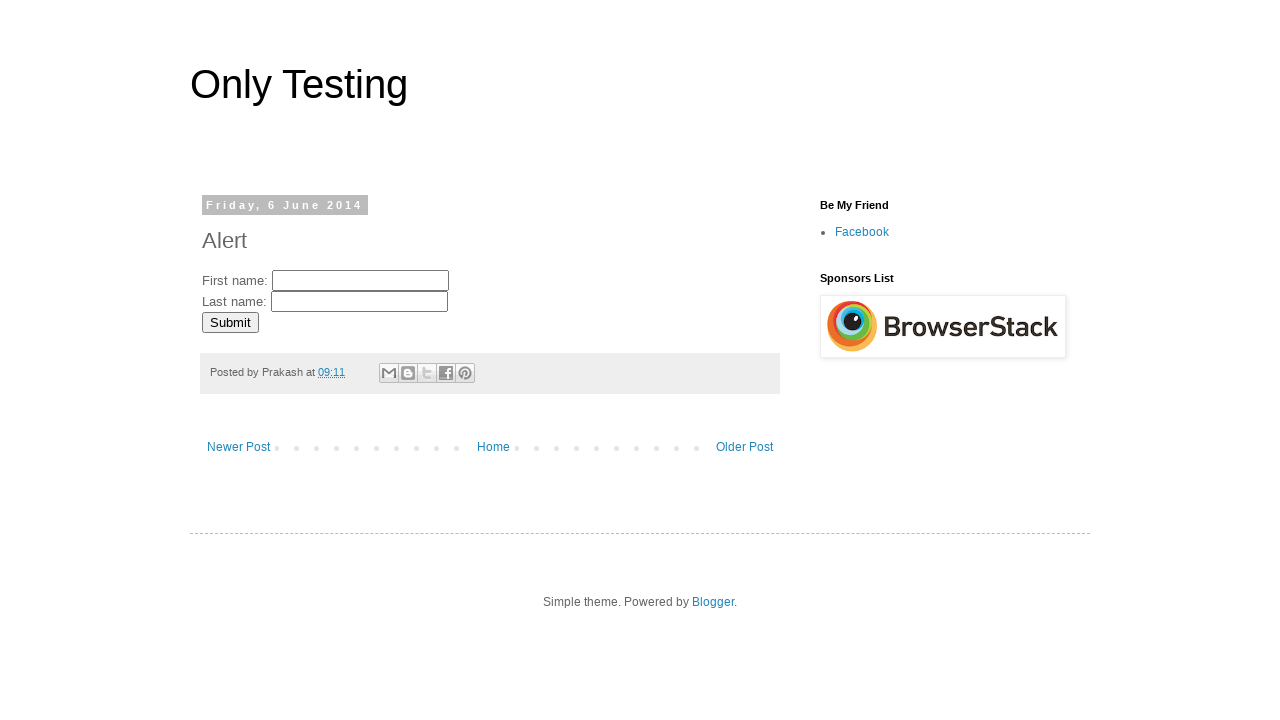

Set up dialog handler to dismiss unexpected alerts
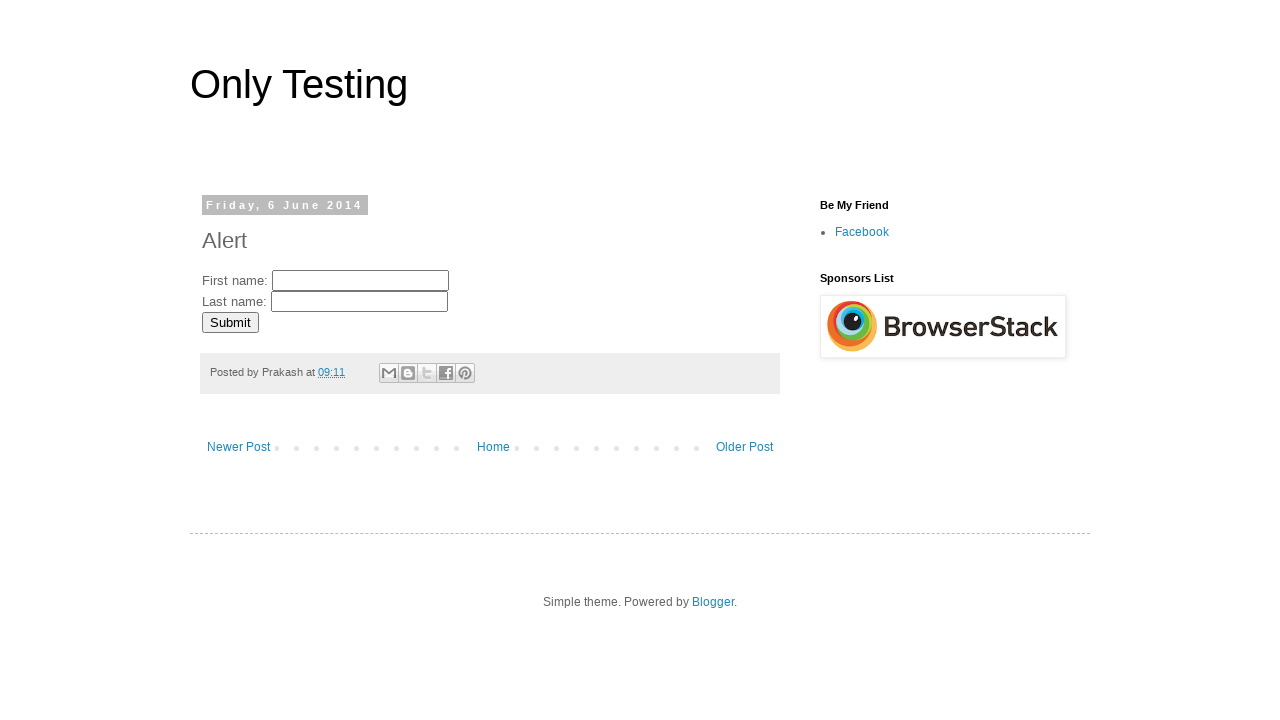

Filled first name field with 'John' on //input[@name='fname']
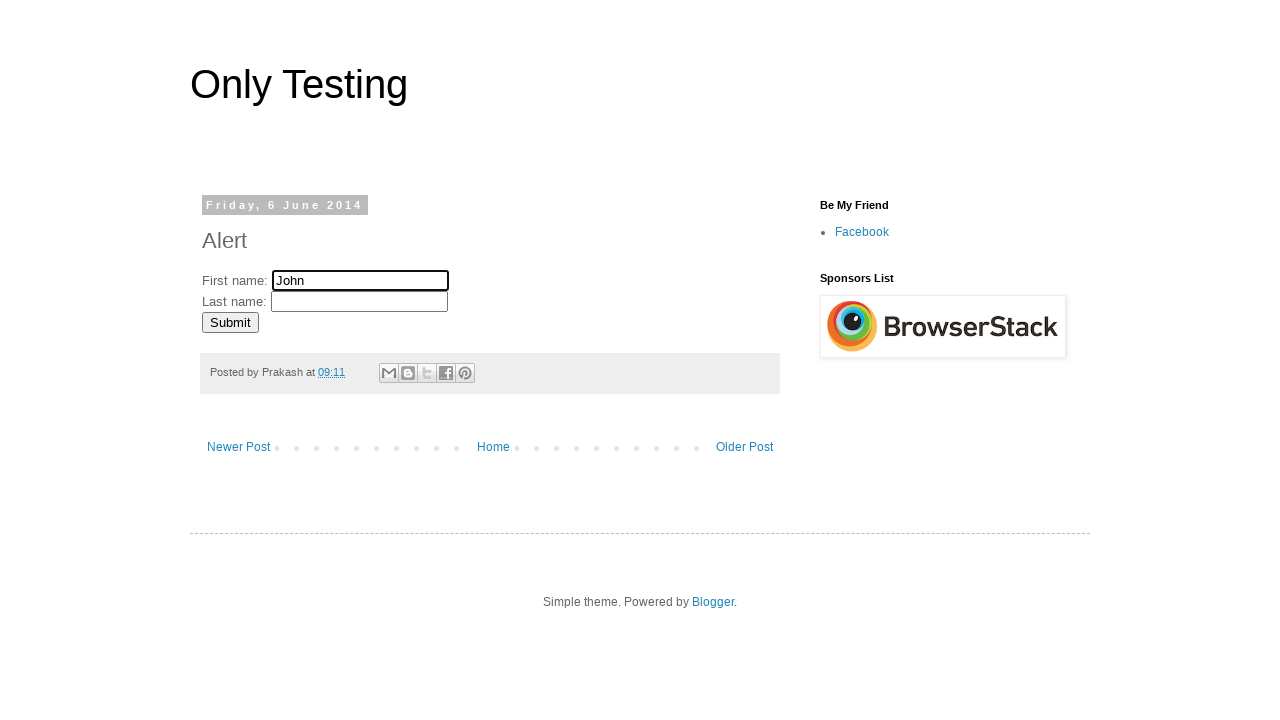

Filled last name field with 'Smith' on //input[@name='lname']
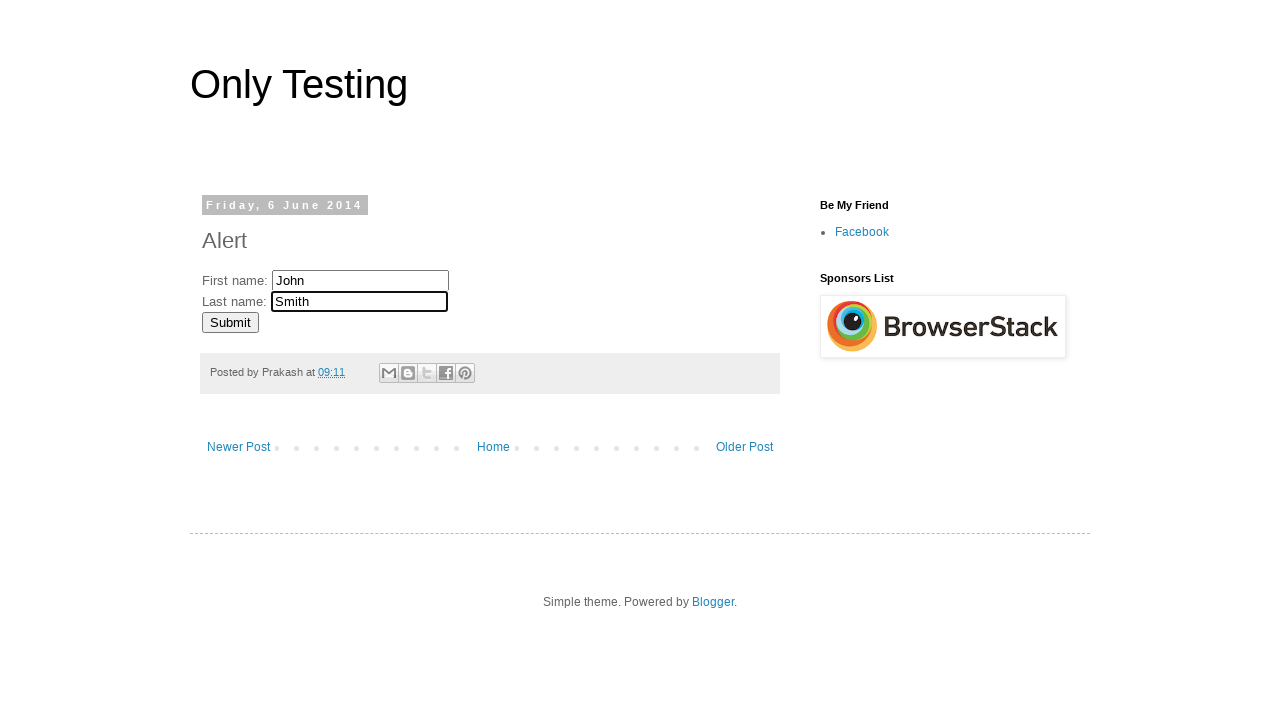

Clicked submit button to submit the form at (230, 322) on xpath=//input[@type='submit']
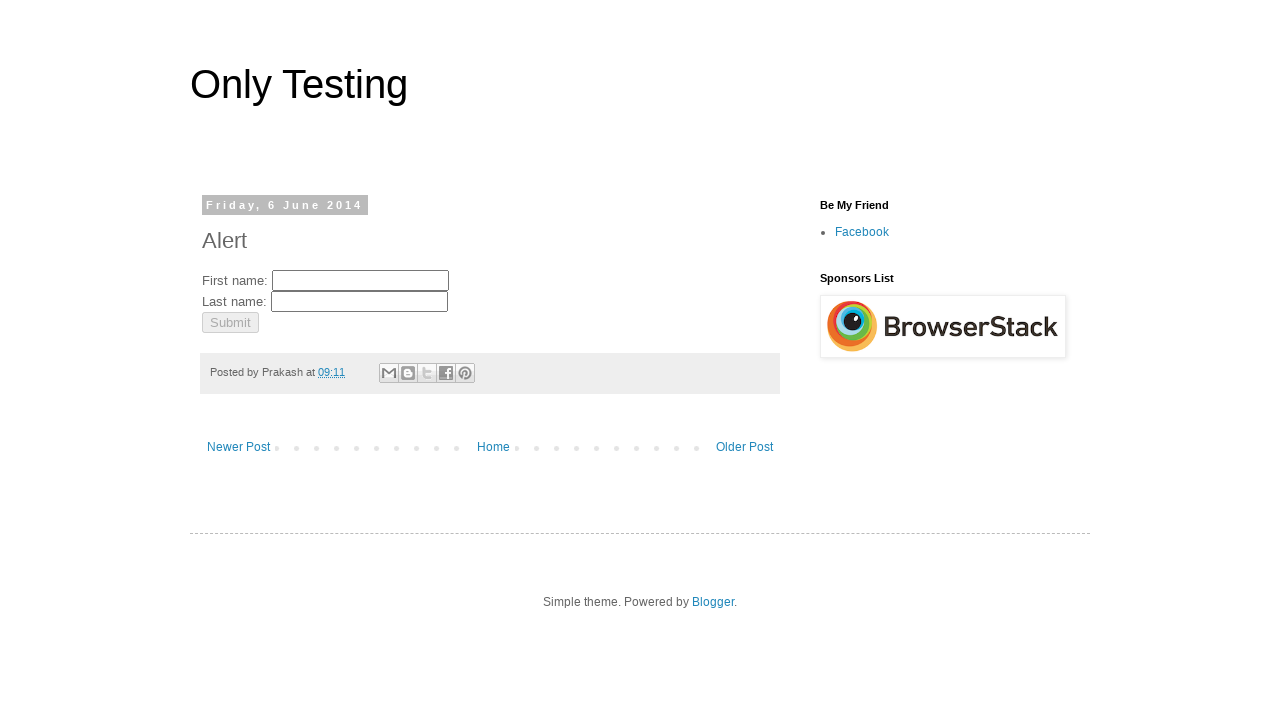

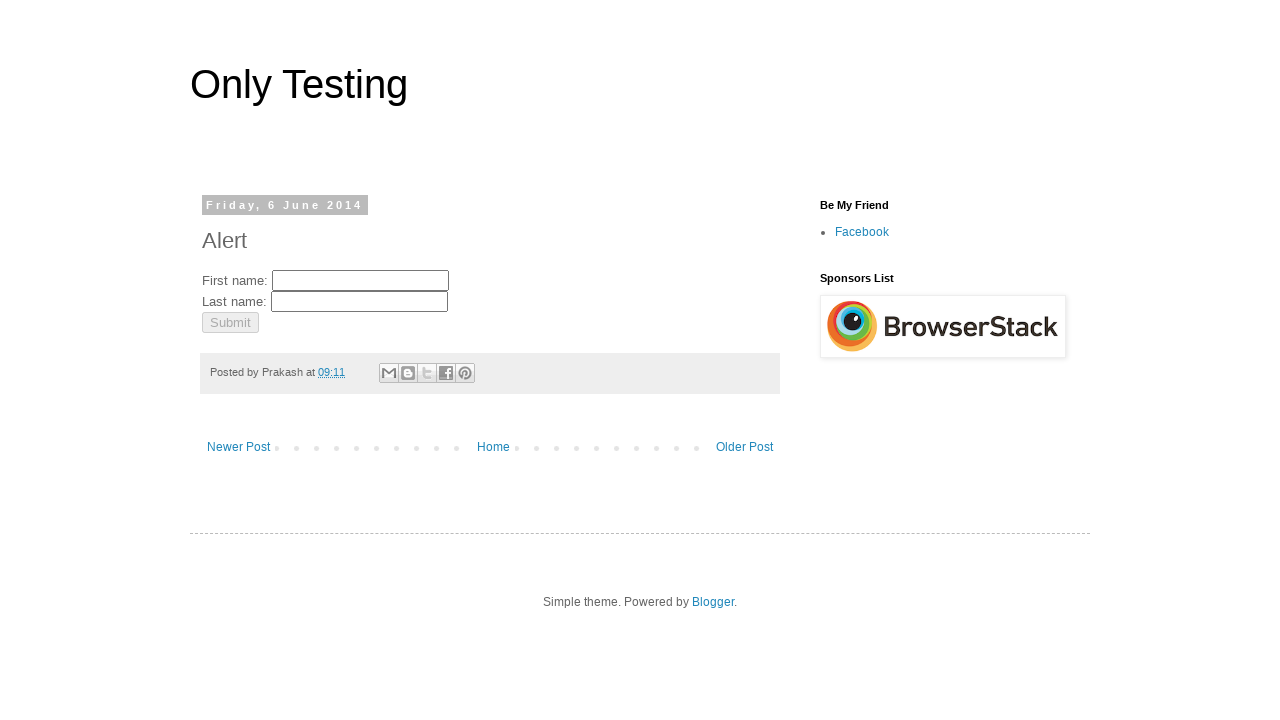